Navigates to W3Schools HTML tables tutorial page and verifies that the example table with customer data is present and contains rows.

Starting URL: https://www.w3schools.com/html/html_tables.asp

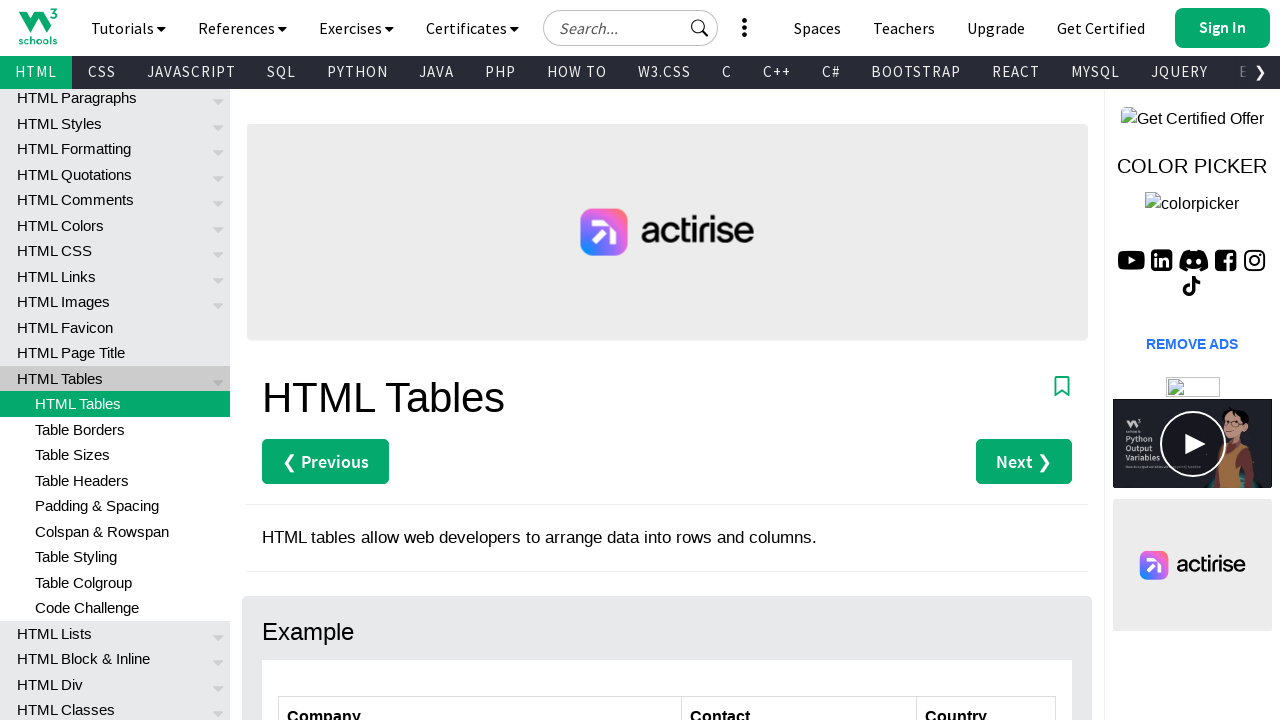

Navigated to W3Schools HTML tables tutorial page
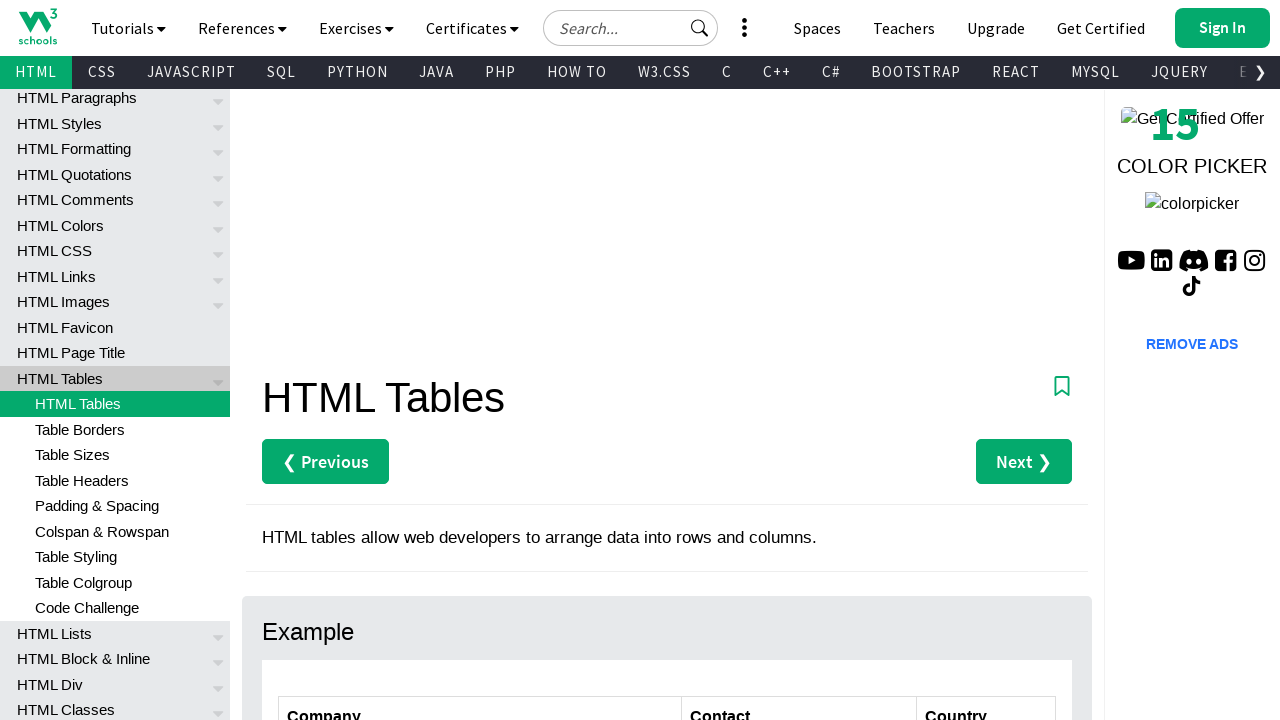

Customers table is visible on the page
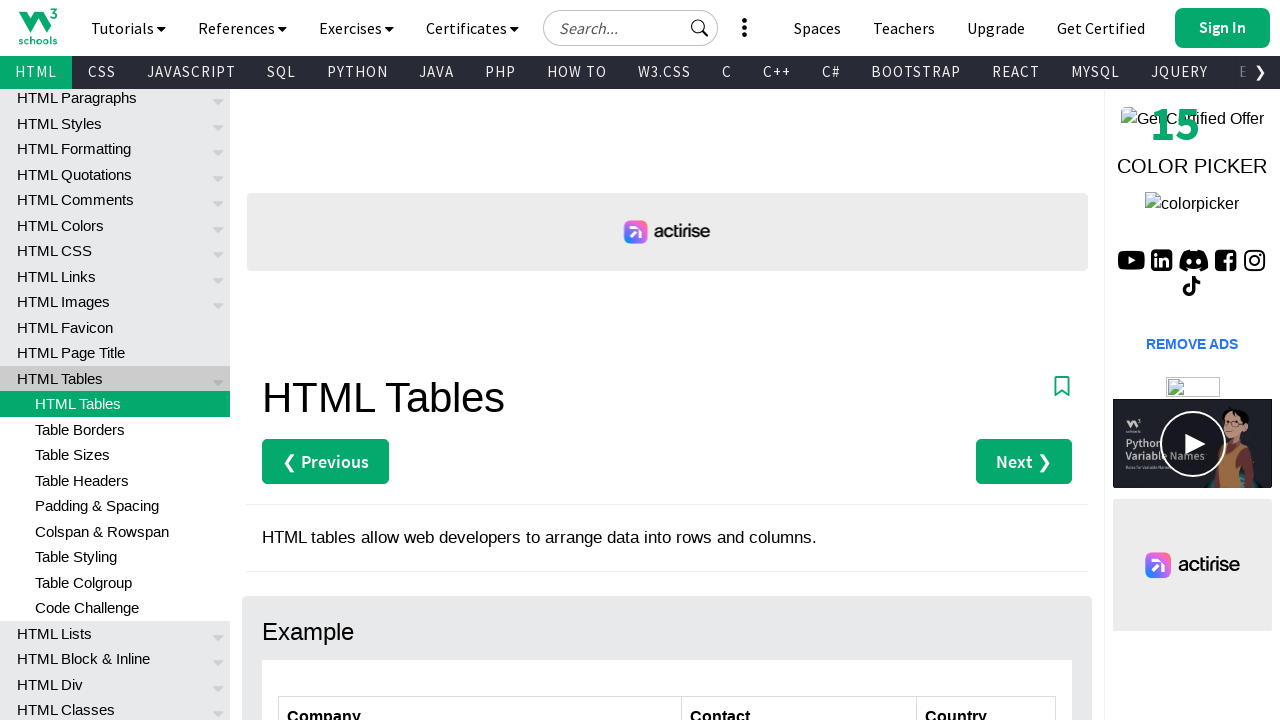

Verified that the customers table contains at least one data row
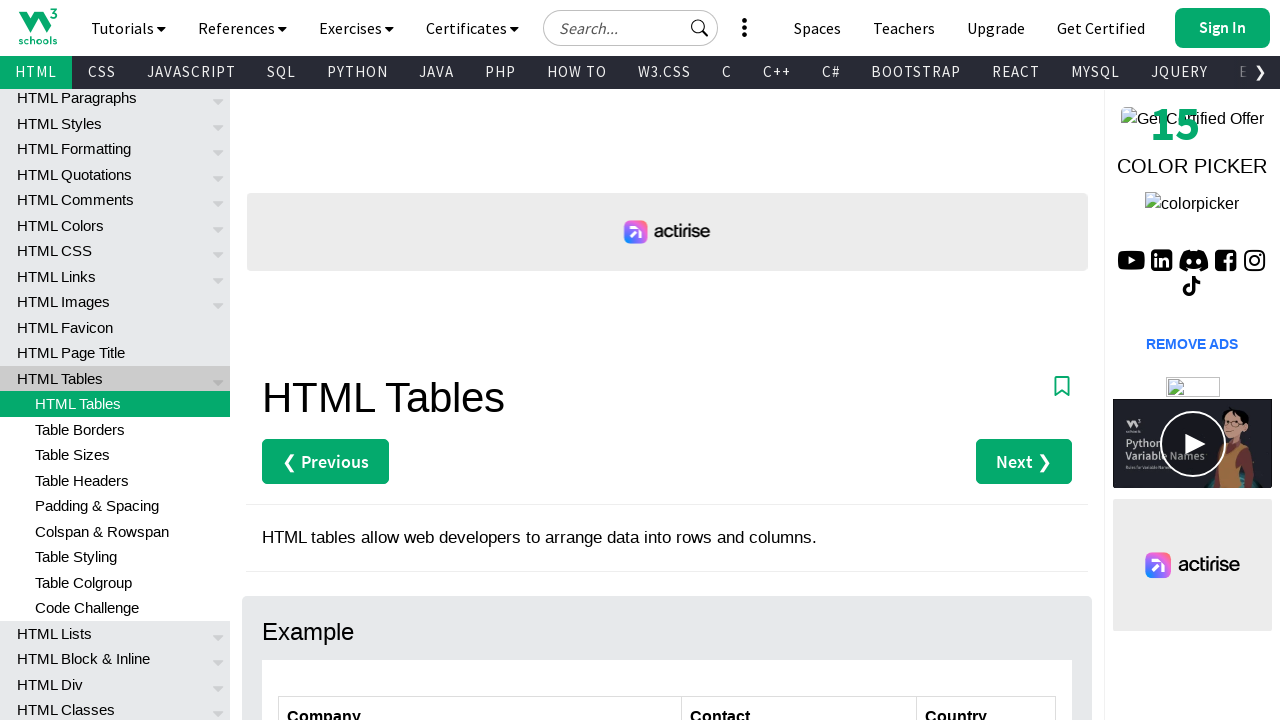

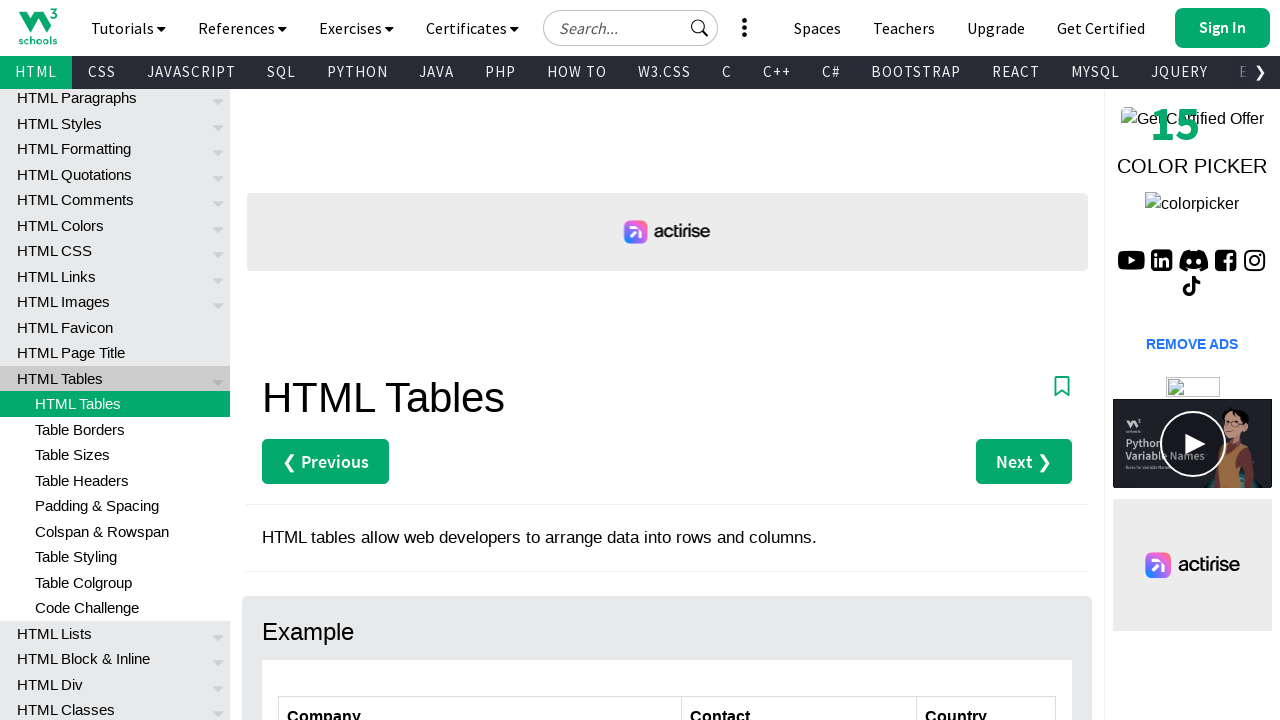